Tests that clicking Clear completed removes all completed items from the list

Starting URL: https://demo.playwright.dev/todomvc

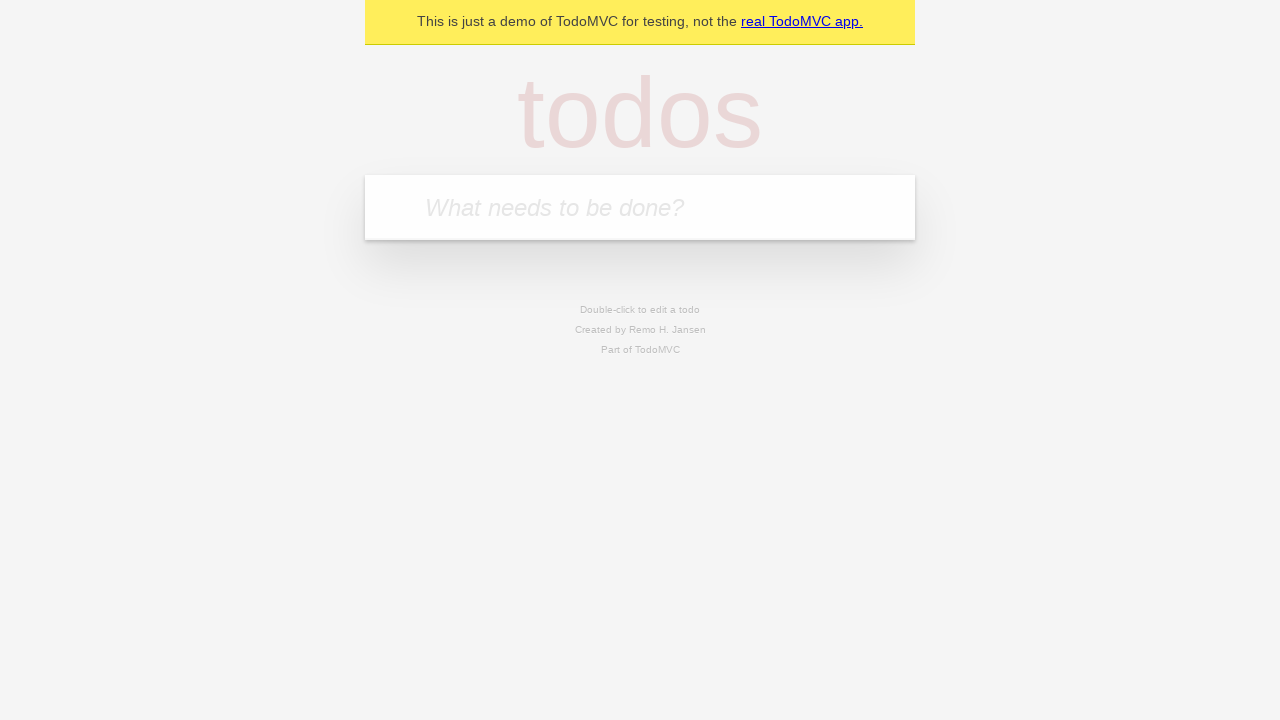

Filled todo input with 'buy some cheese' on internal:attr=[placeholder="What needs to be done?"i]
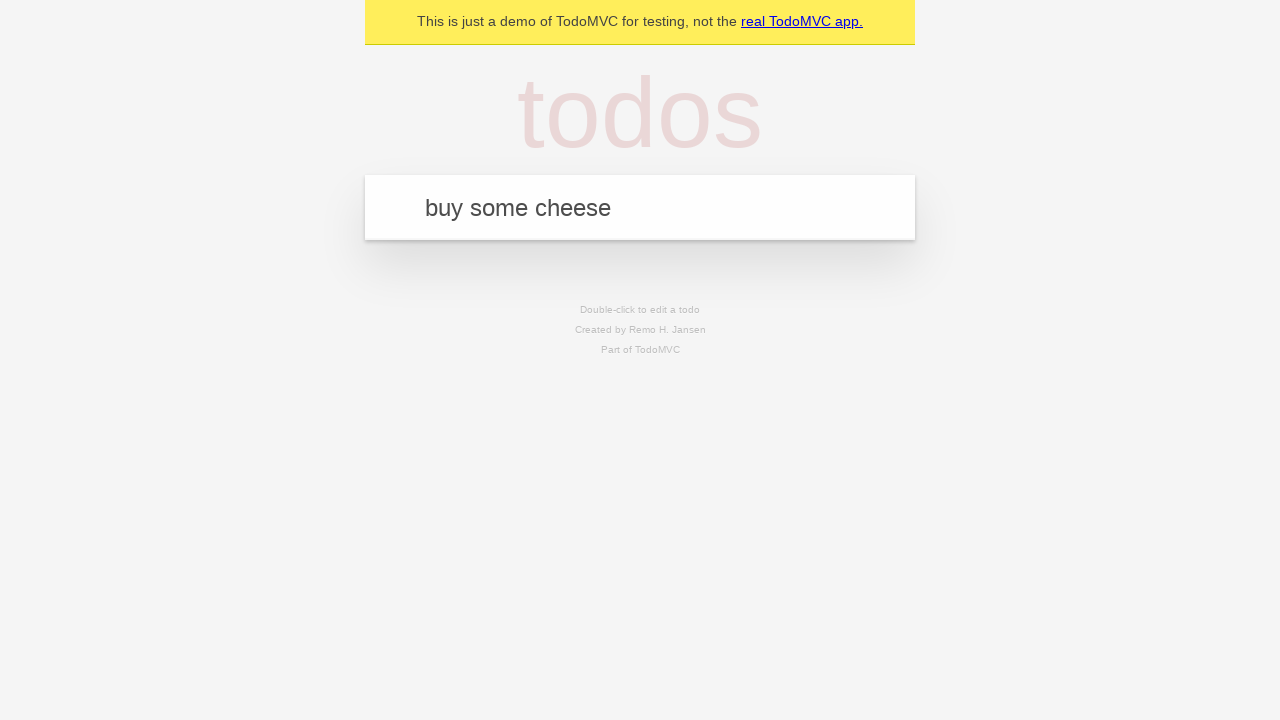

Pressed Enter to add todo 'buy some cheese' on internal:attr=[placeholder="What needs to be done?"i]
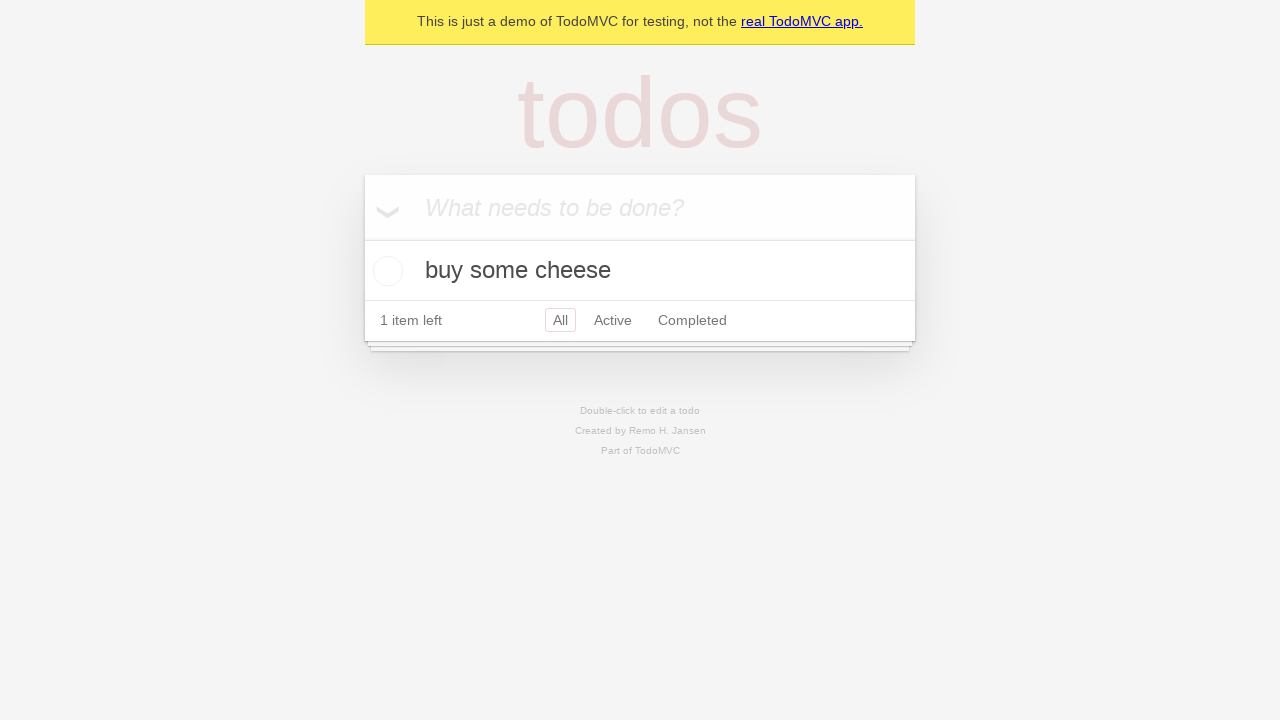

Filled todo input with 'feed the cat' on internal:attr=[placeholder="What needs to be done?"i]
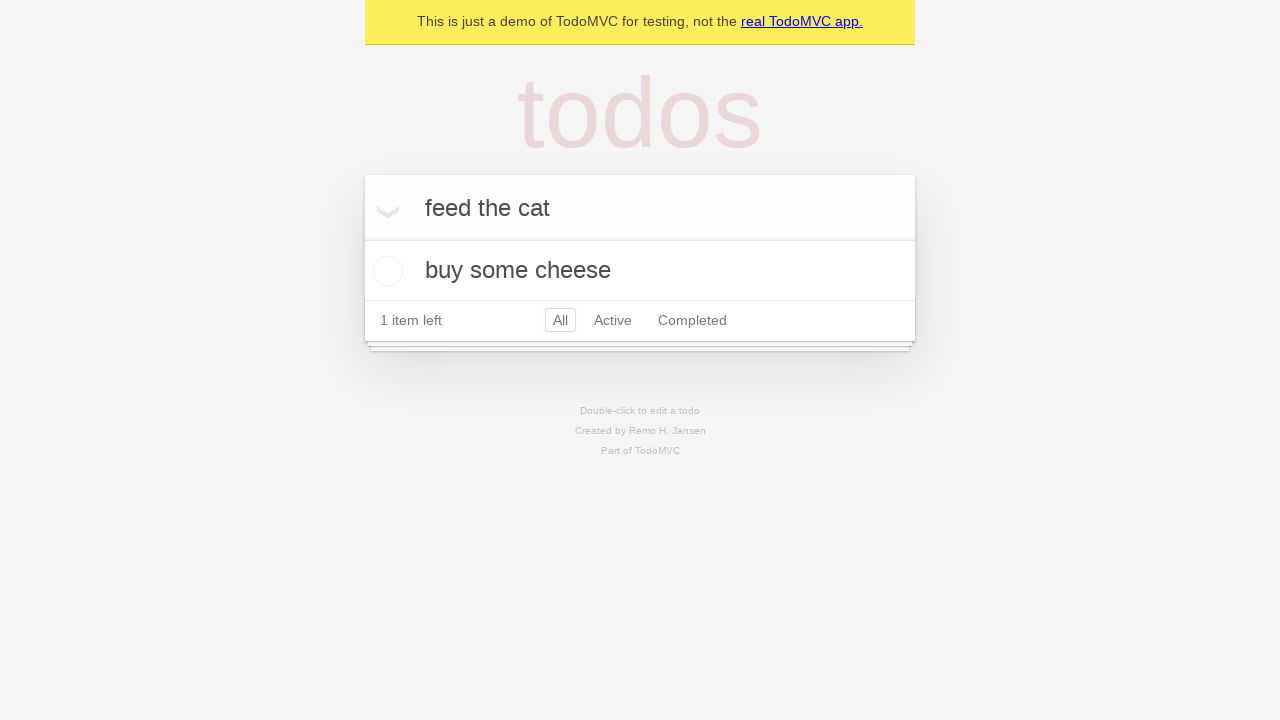

Pressed Enter to add todo 'feed the cat' on internal:attr=[placeholder="What needs to be done?"i]
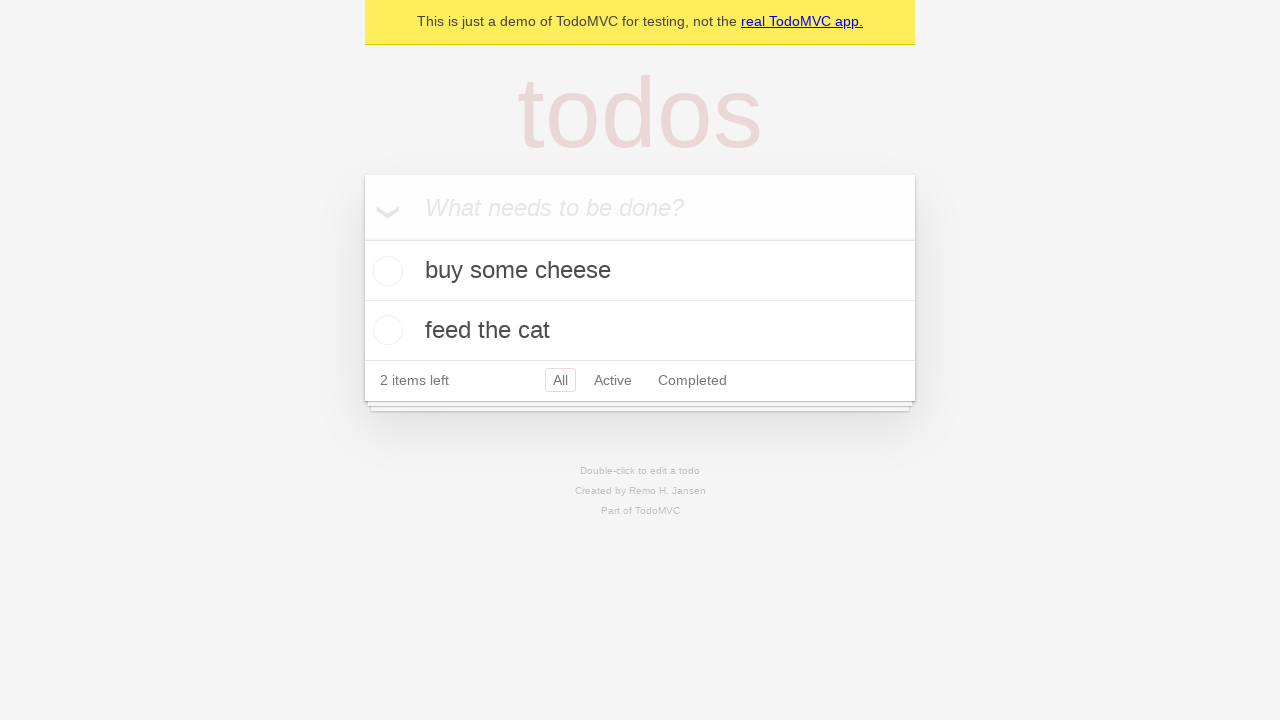

Filled todo input with 'book a doctors appointment' on internal:attr=[placeholder="What needs to be done?"i]
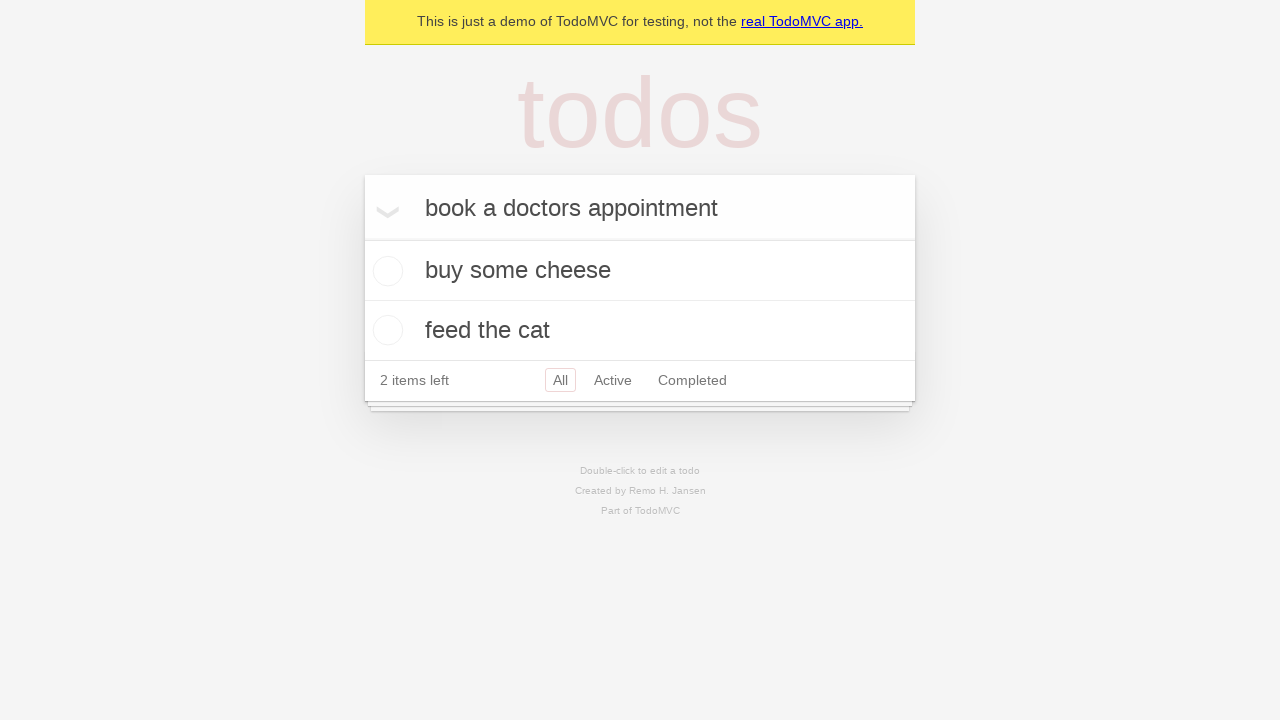

Pressed Enter to add todo 'book a doctors appointment' on internal:attr=[placeholder="What needs to be done?"i]
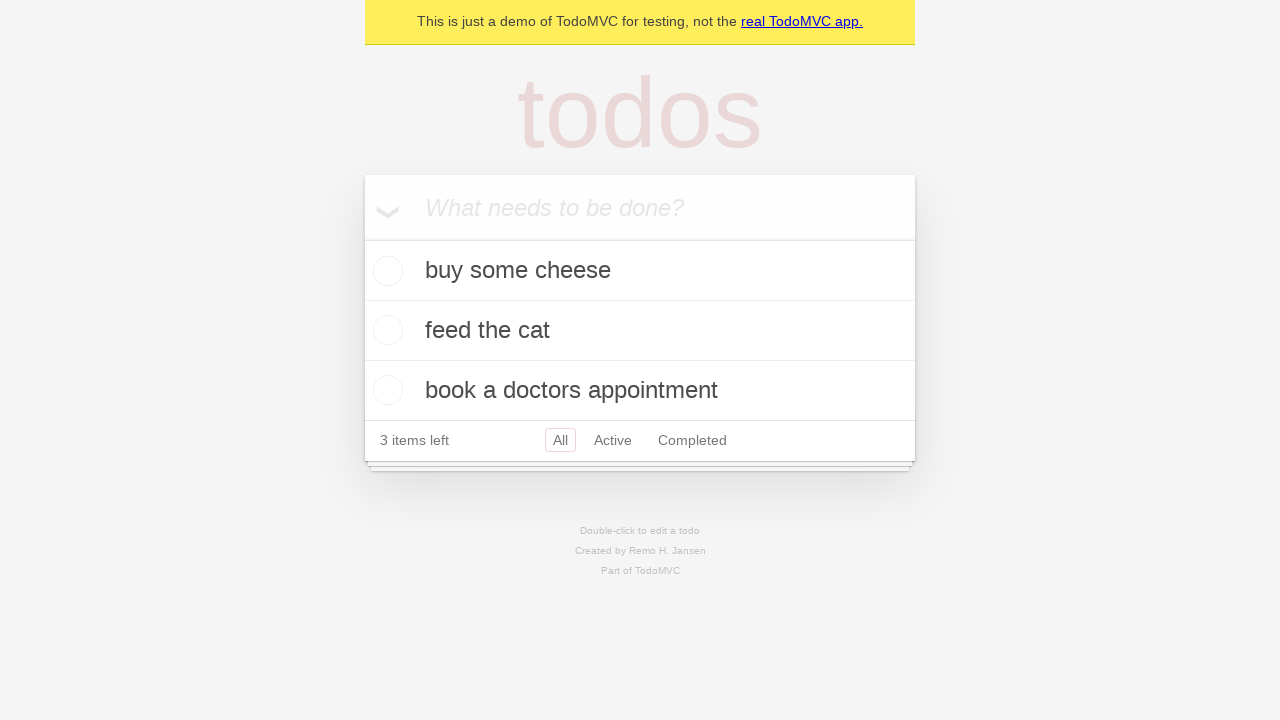

Checked the second todo item at (385, 330) on [data-testid='todo-item'] >> nth=1 >> internal:role=checkbox
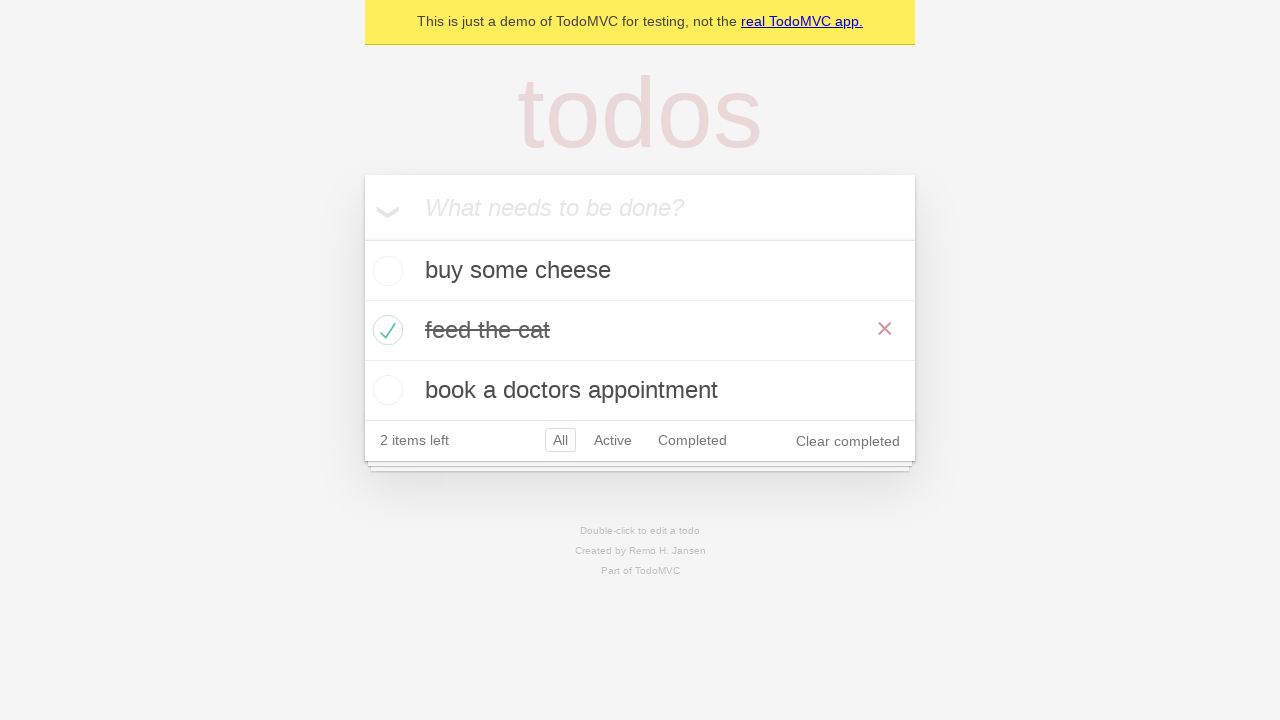

Clicked 'Clear completed' button to remove completed items at (848, 441) on internal:role=button[name="Clear completed"i]
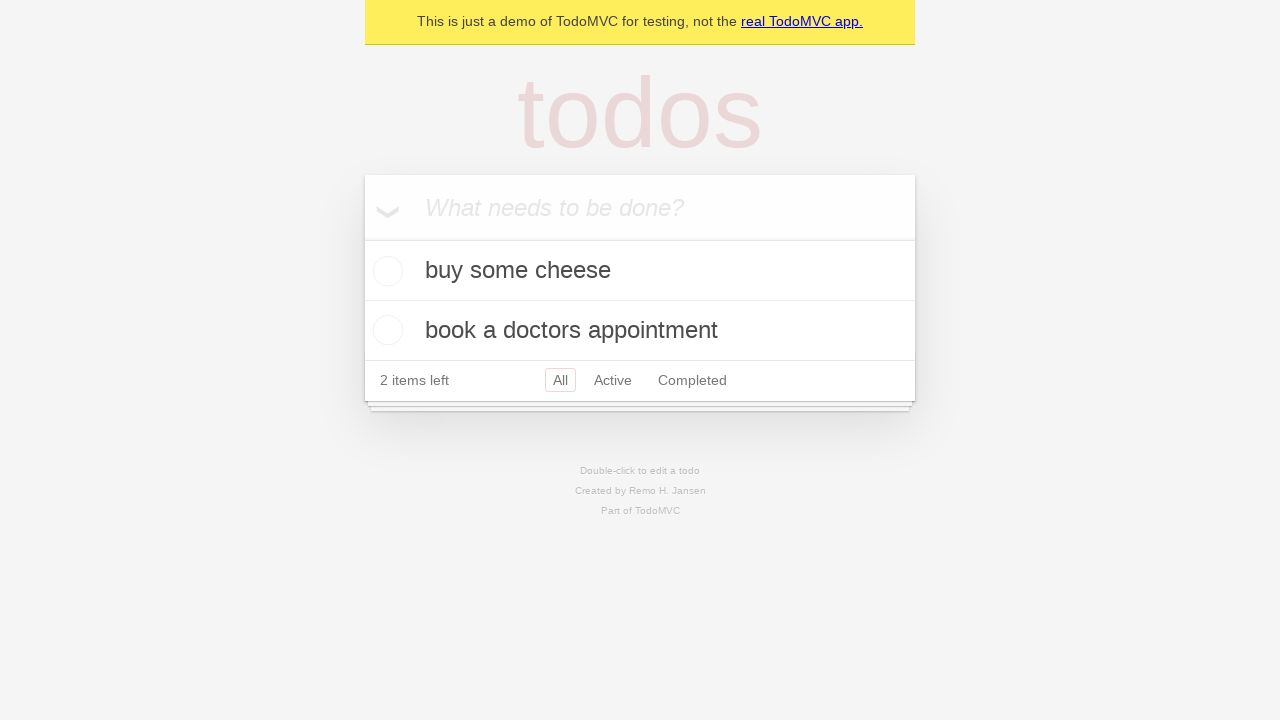

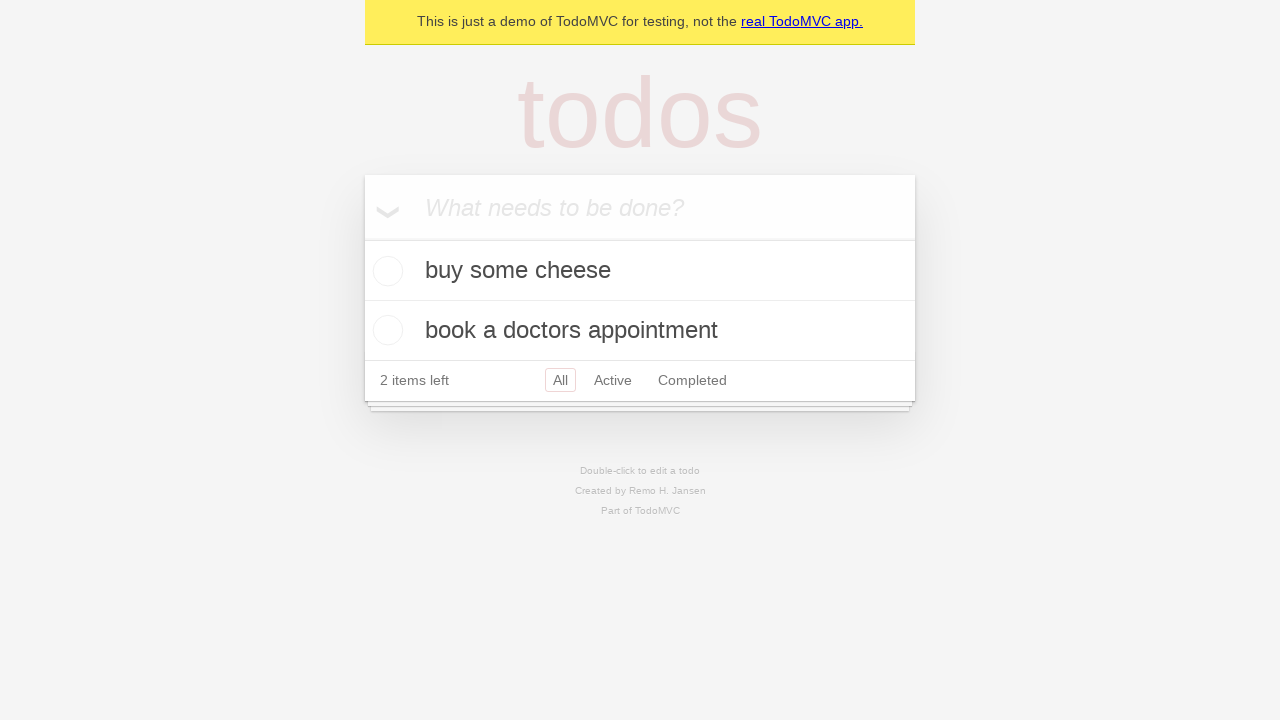